Tests dropdown menu functionality by locating and clicking a dropdown button element on a course automation page

Starting URL: https://cursoautomacao.netlify.app/

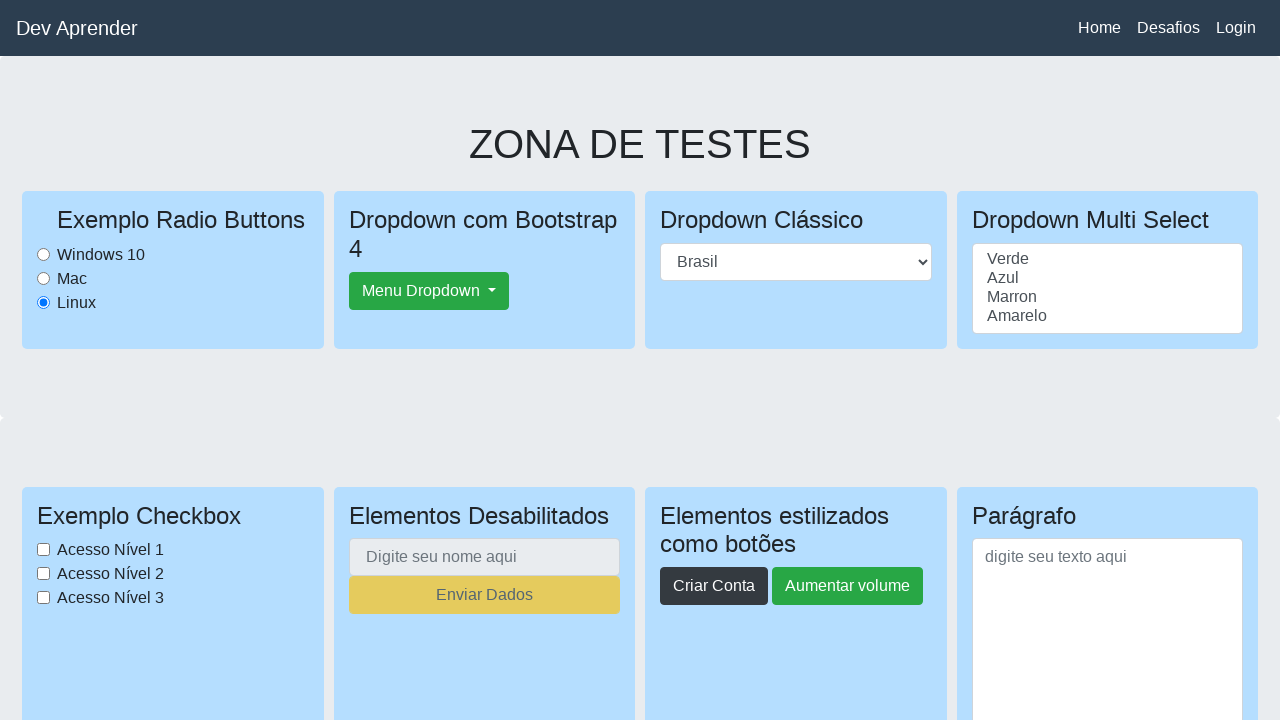

Clicked dropdown button element with ID 'dropdownMenuButton' at (429, 291) on #dropdownMenuButton
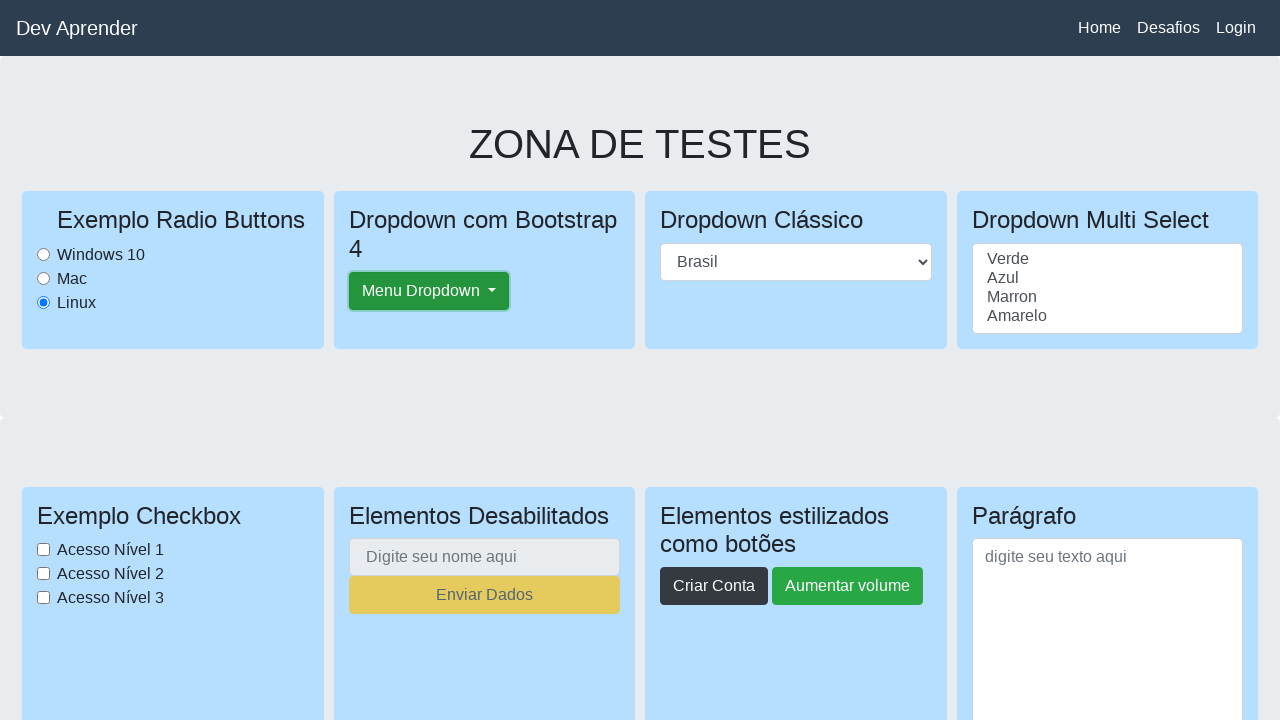

Clicked dropdown button using JavaScript execution
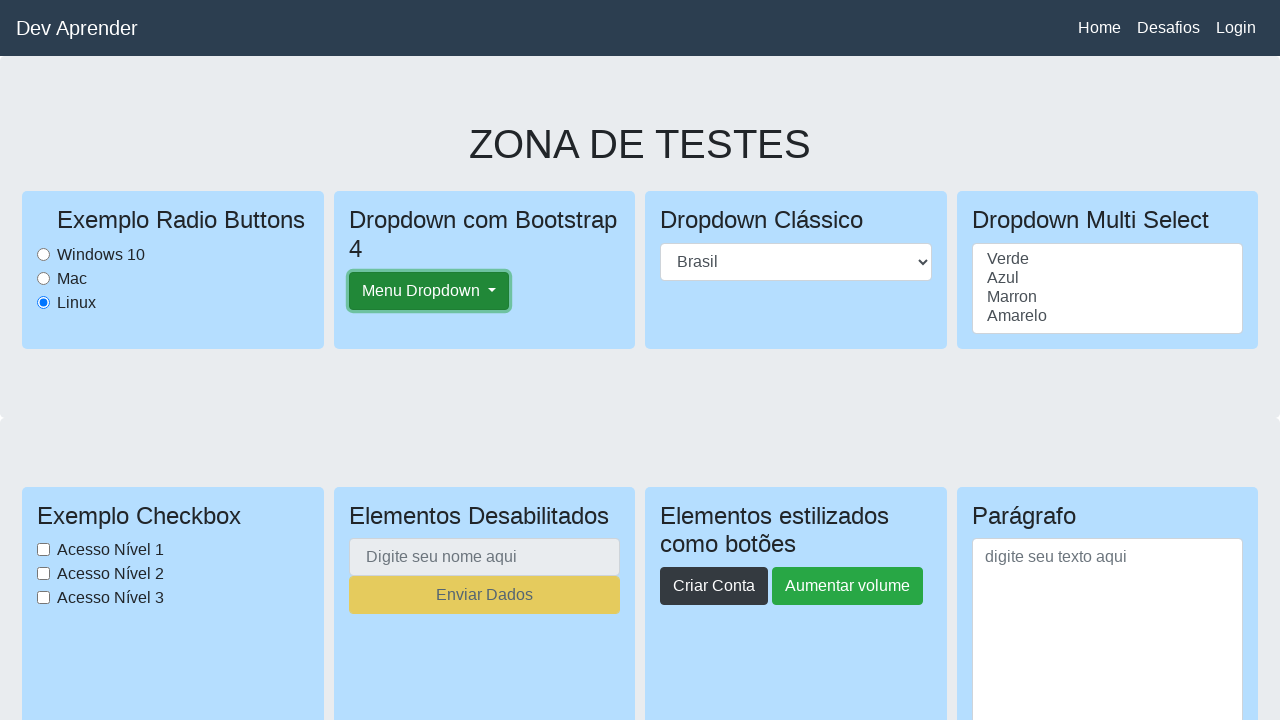

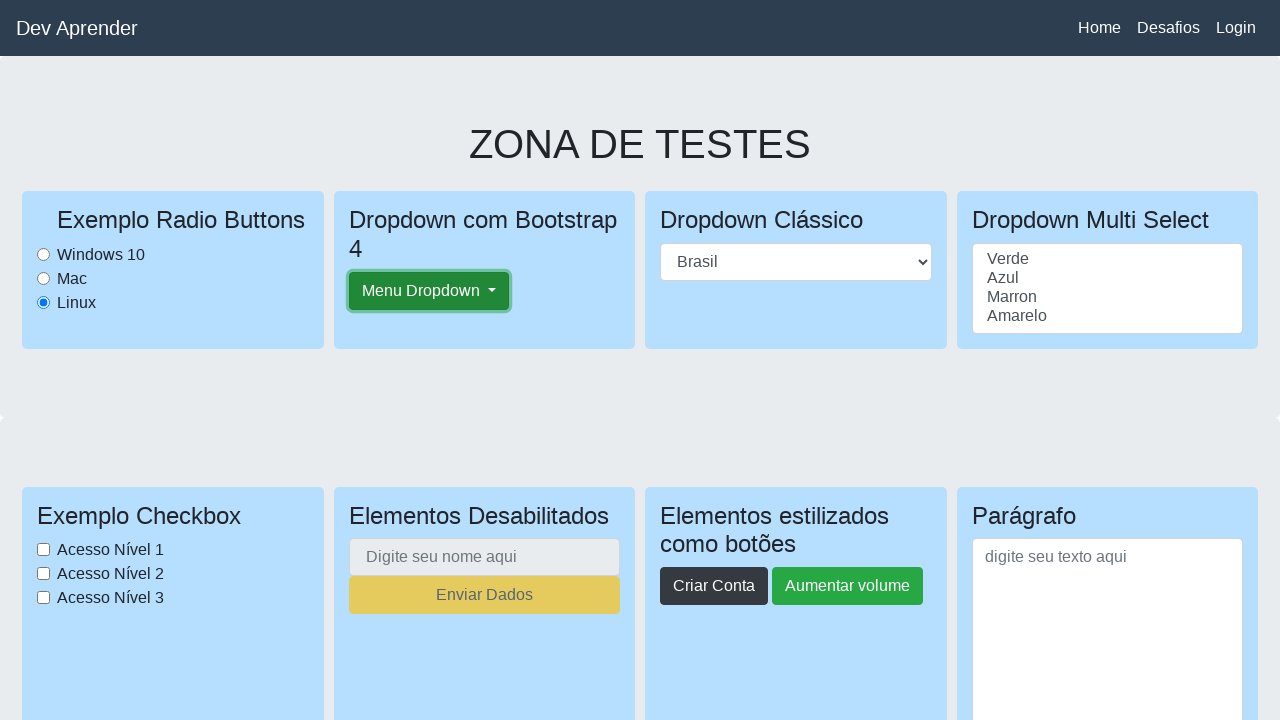